Tests keyboard input events by pressing the 'S' key and then performing CTRL+A and CTRL+C keyboard shortcuts on an input events page

Starting URL: https://v1.training-support.net/selenium/input-events

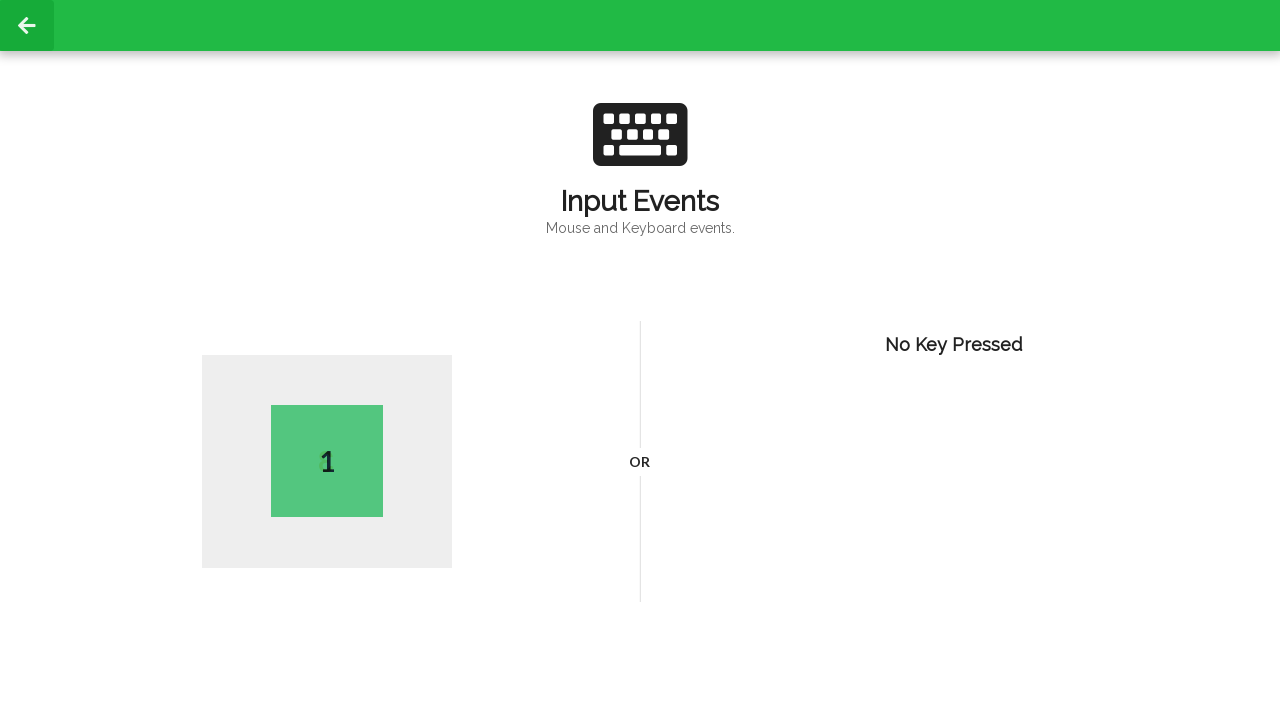

Navigated to input events page
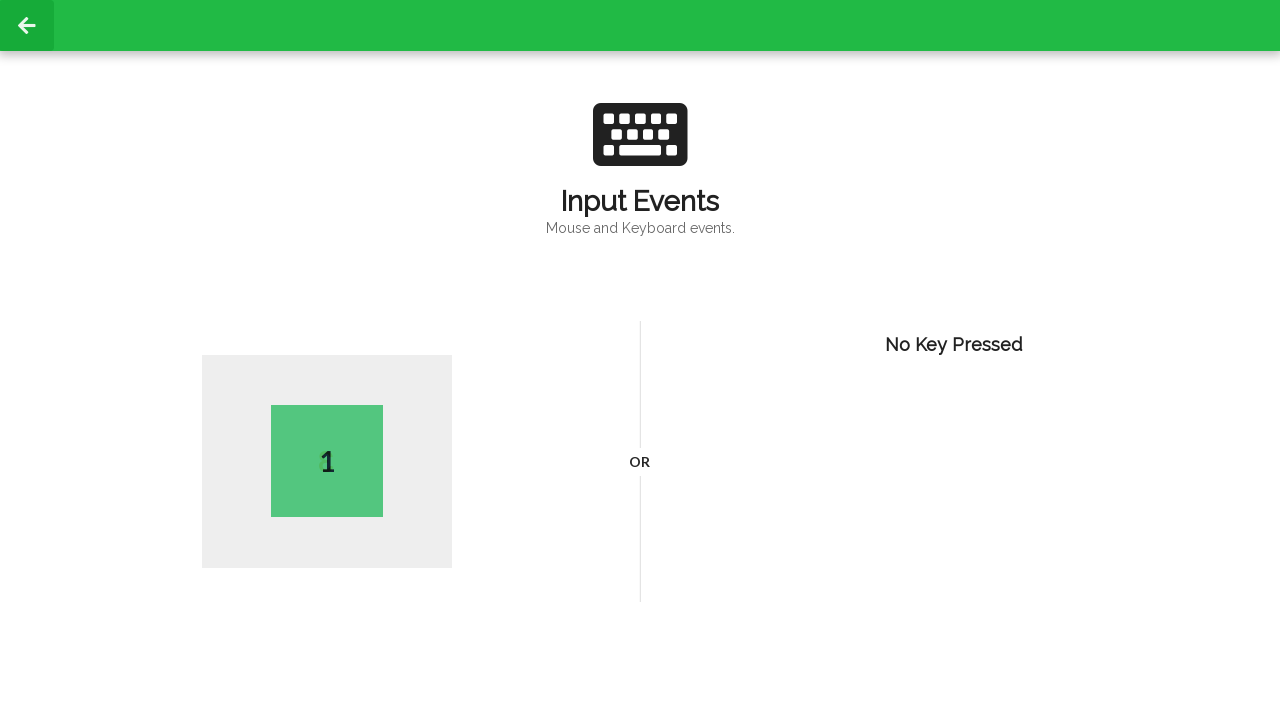

Pressed the 'S' key
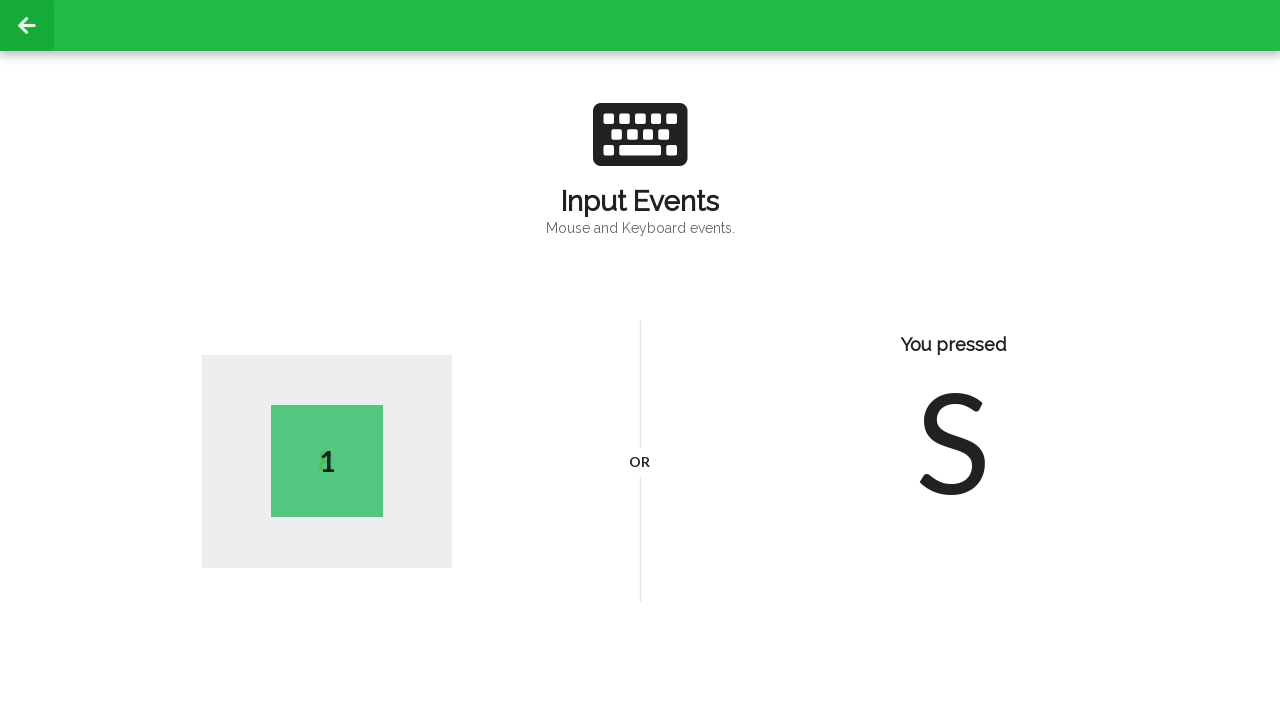

Pressed CTRL+A to select all
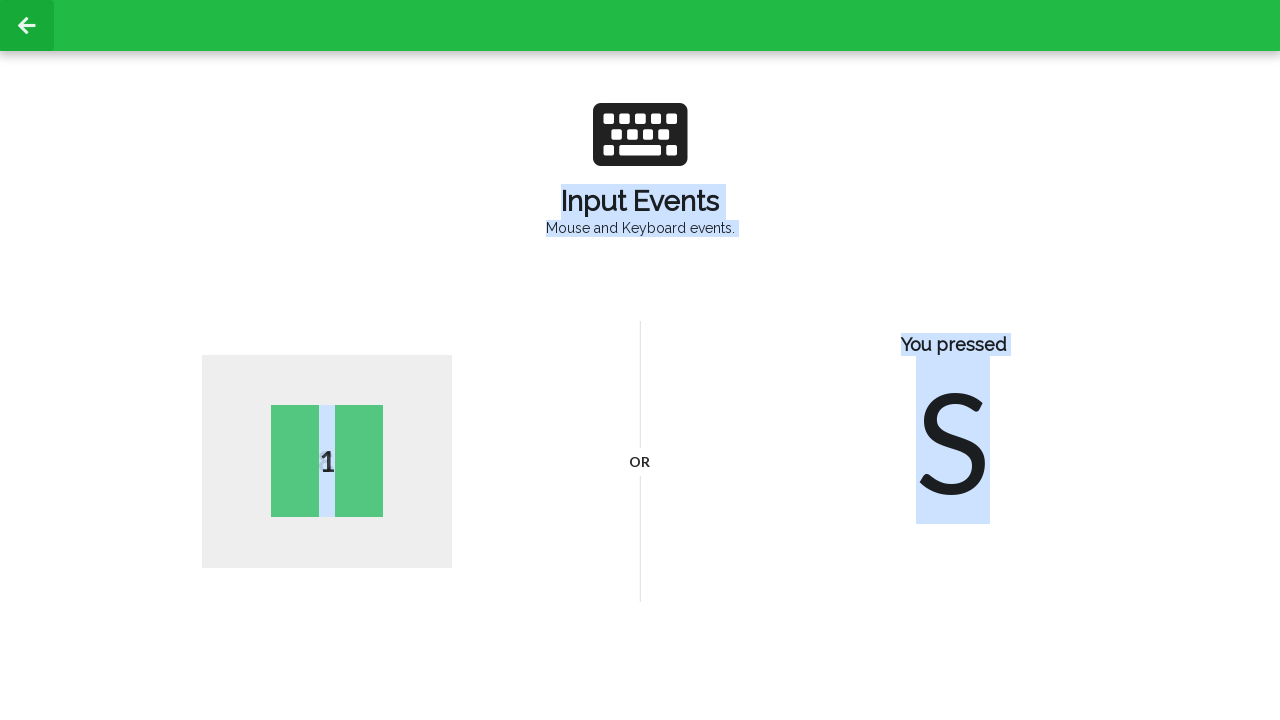

Pressed CTRL+C to copy
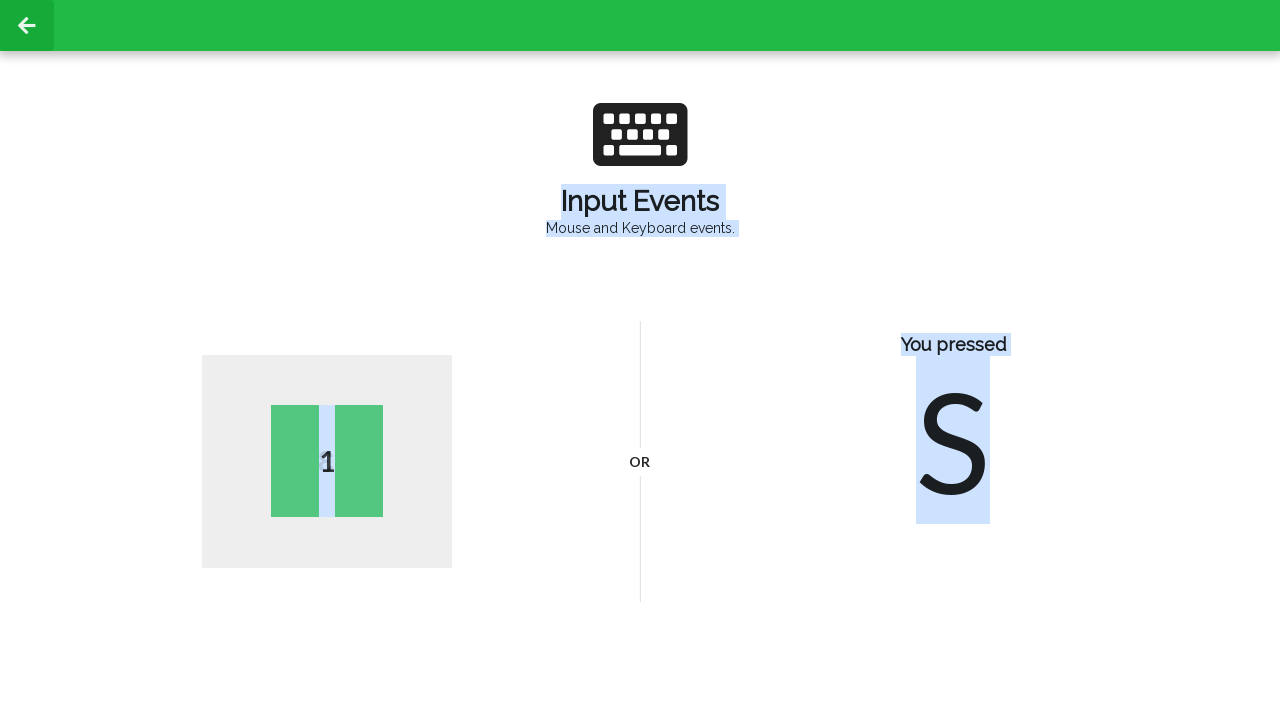

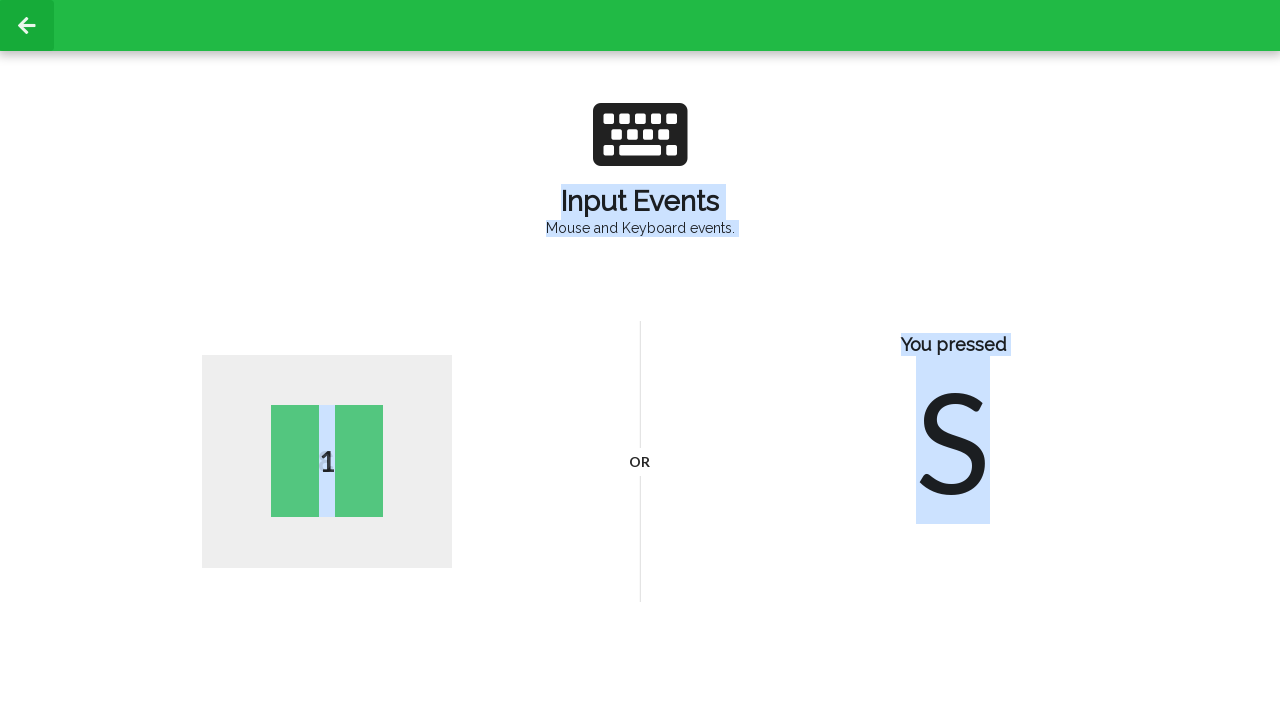